Tests footer links by counting total links on page, footer links, and first column footer links, then opens each first column link in a new tab

Starting URL: https://www.rahulshettyacademy.com/AutomationPractice/

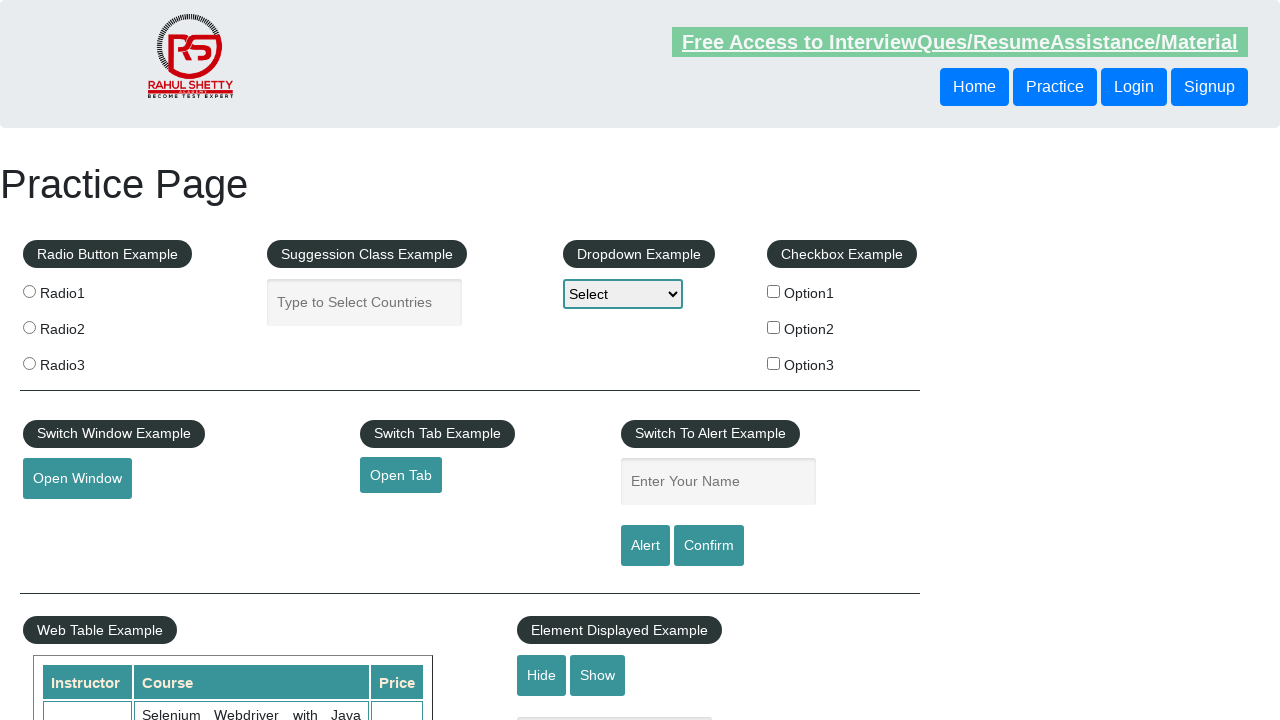

Located all links on page - found 27 total links
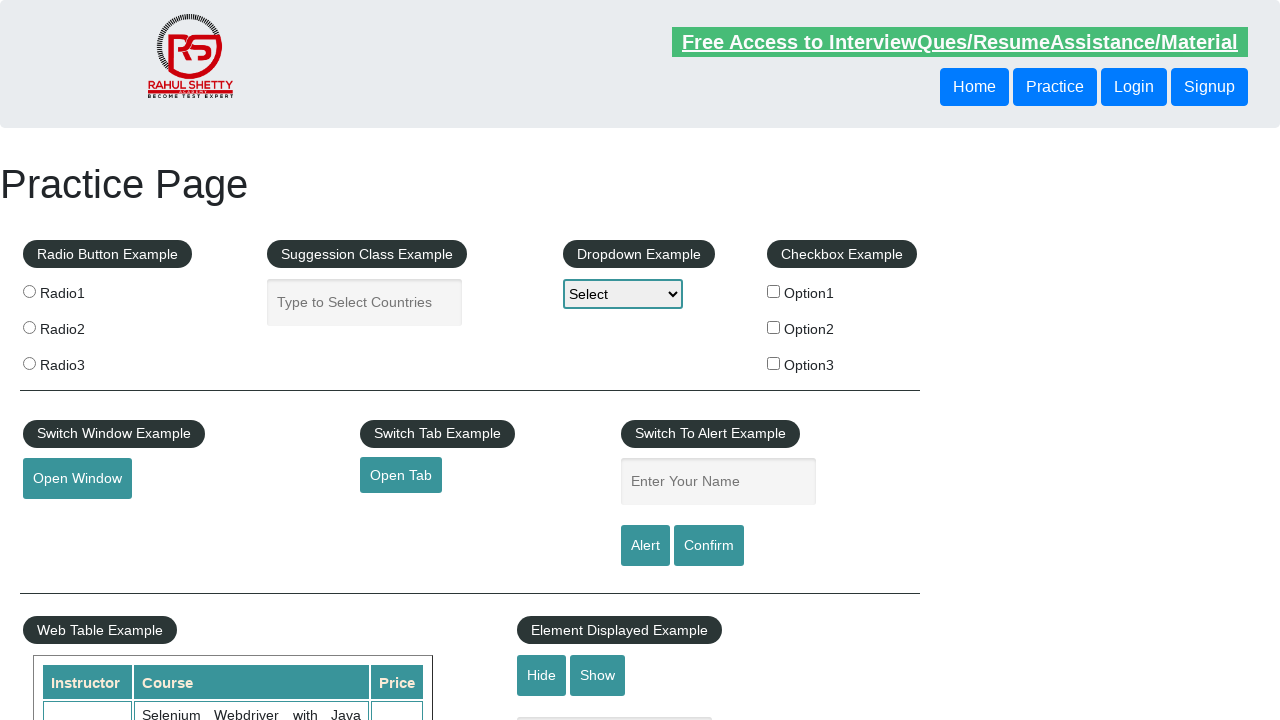

Located footer section with id 'gf-BIG'
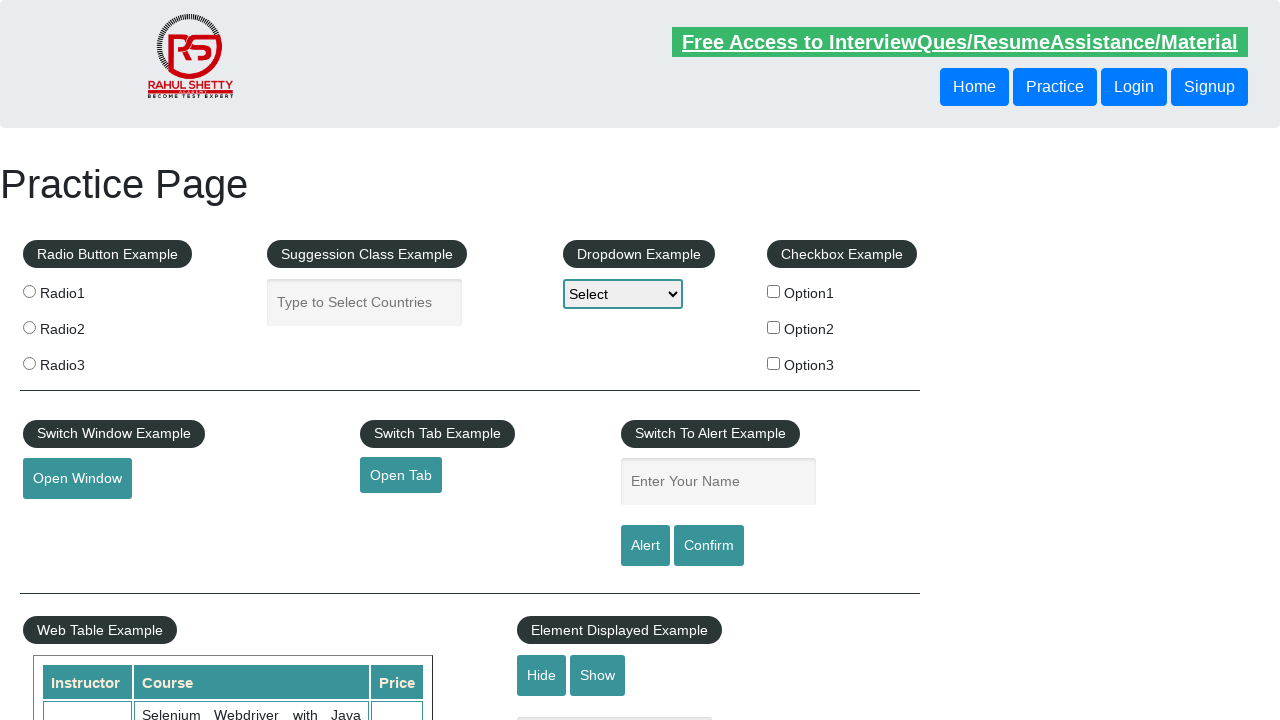

Located footer links - found 20 links in footer
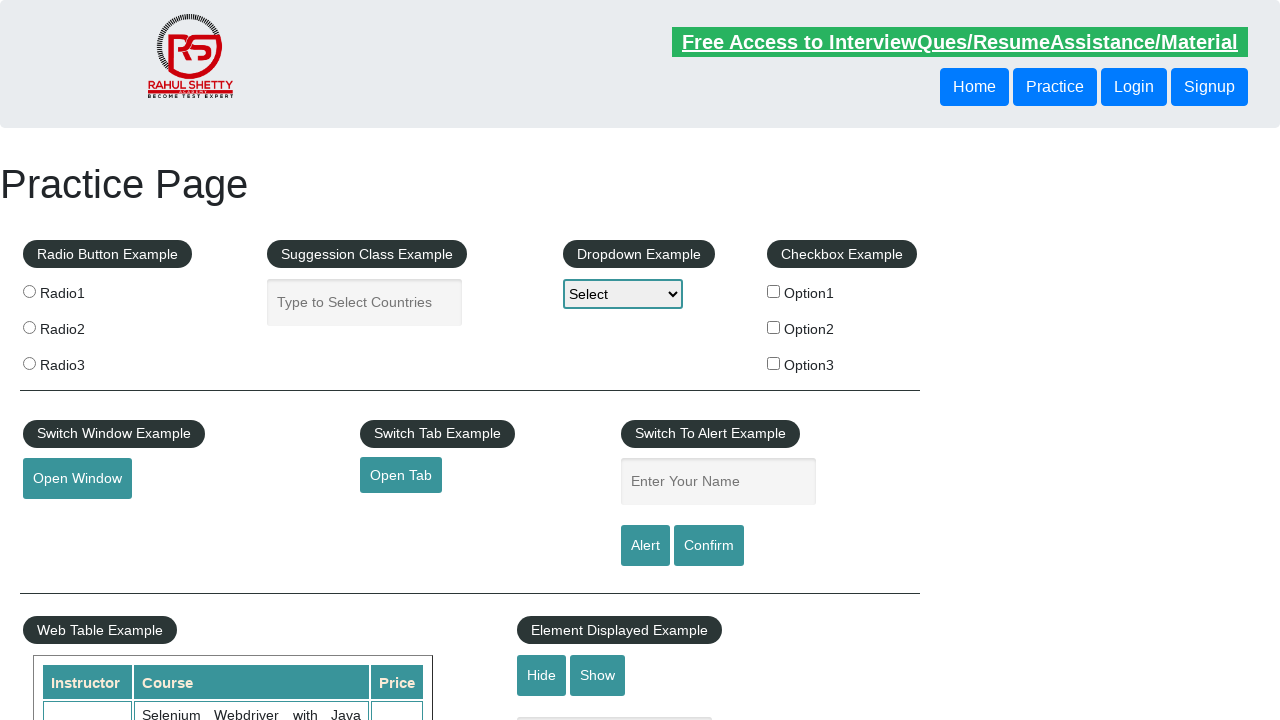

Located first column of footer
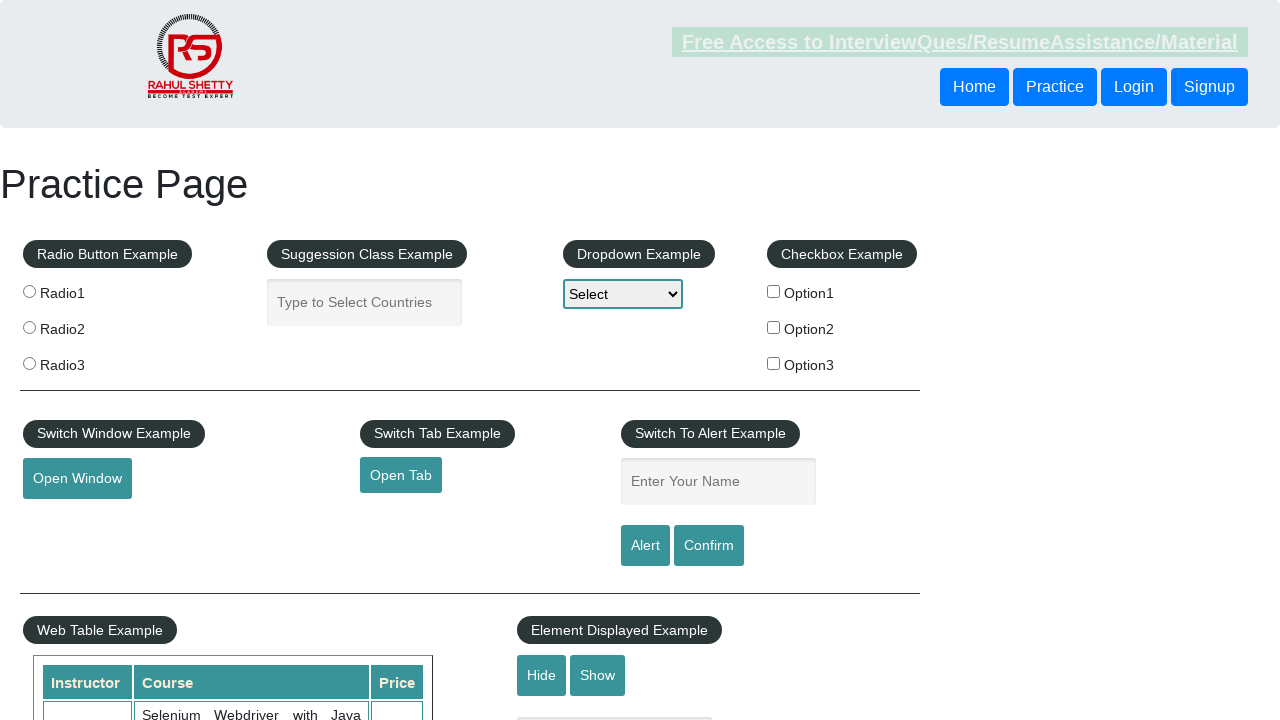

Located first column footer links - found 5 links in first column
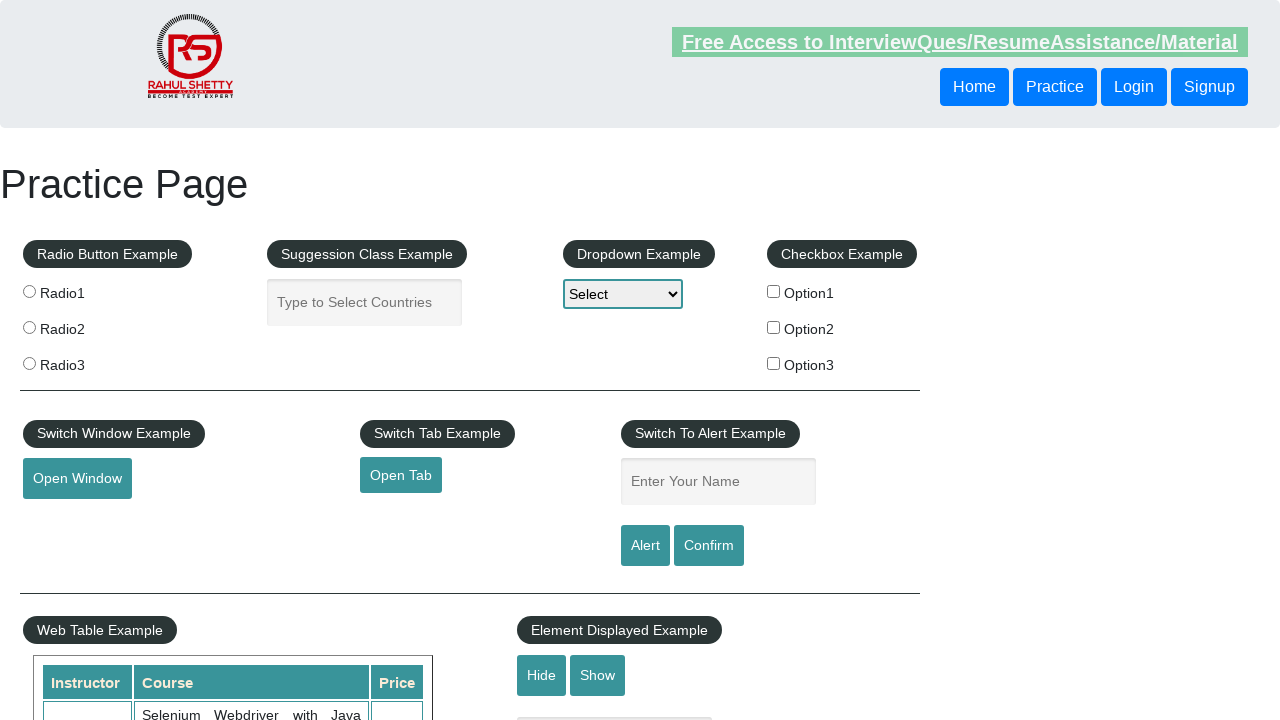

Ctrl+clicked first column link 1 to open in new tab at (157, 482) on #gf-BIG >> xpath=//tbody/tr/td[1]/ul >> a >> nth=0
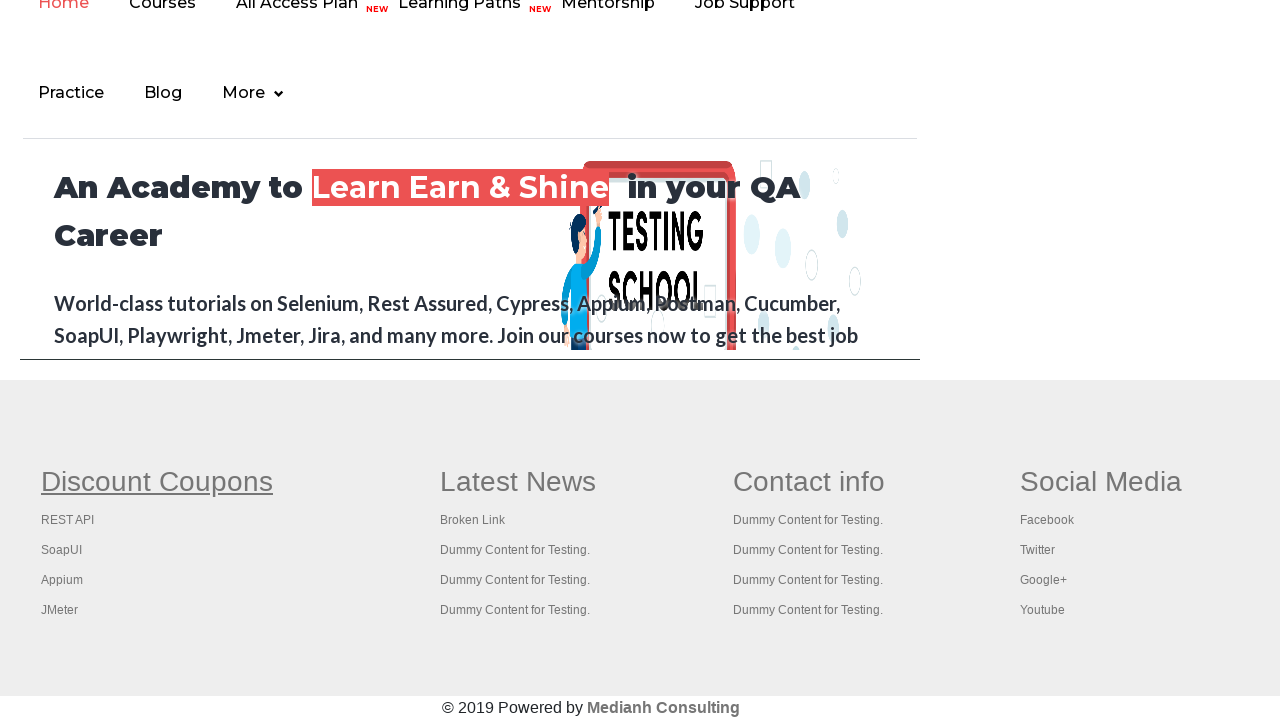

Waited 2 seconds for new tab to load after opening first column link 1
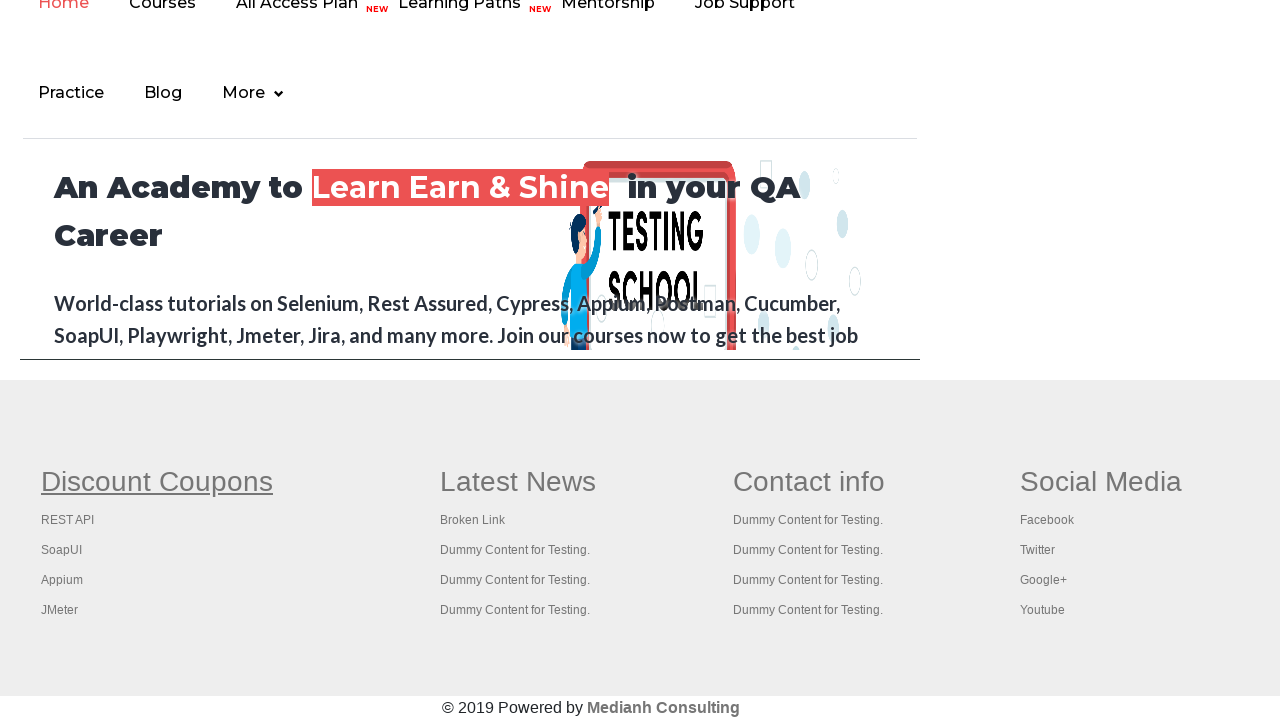

Ctrl+clicked first column link 2 to open in new tab at (68, 520) on #gf-BIG >> xpath=//tbody/tr/td[1]/ul >> a >> nth=1
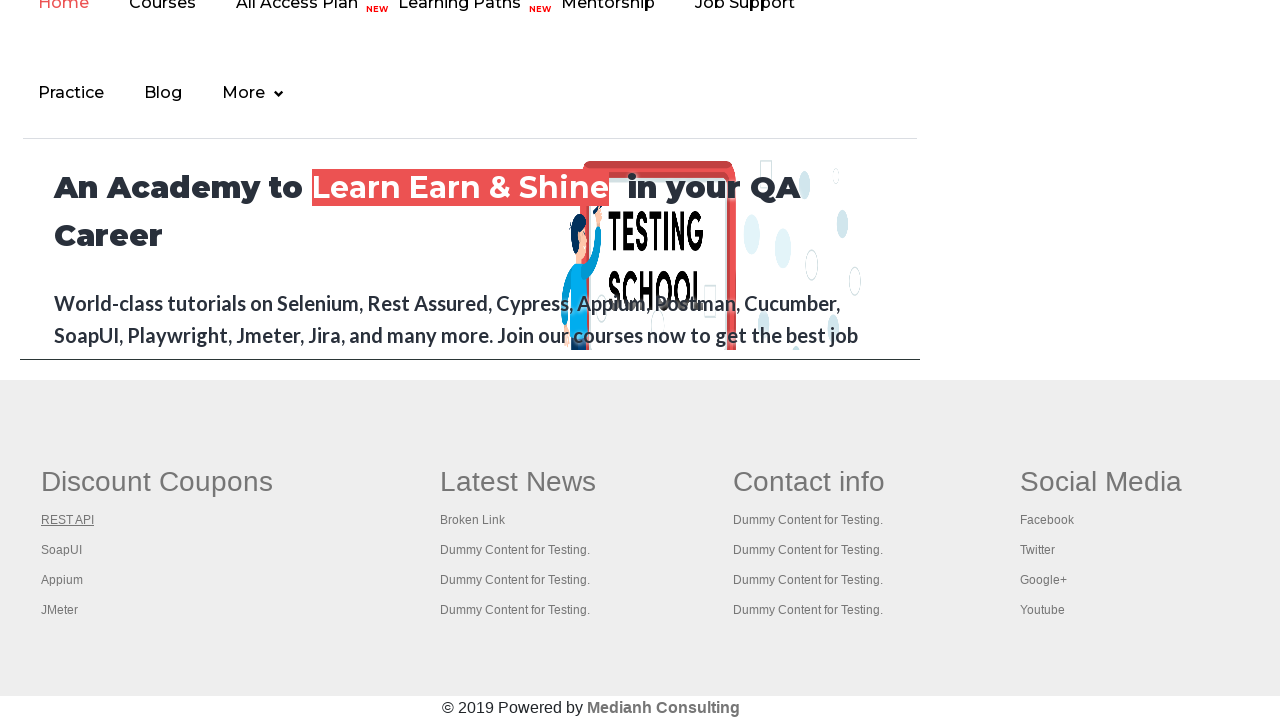

Waited 2 seconds for new tab to load after opening first column link 2
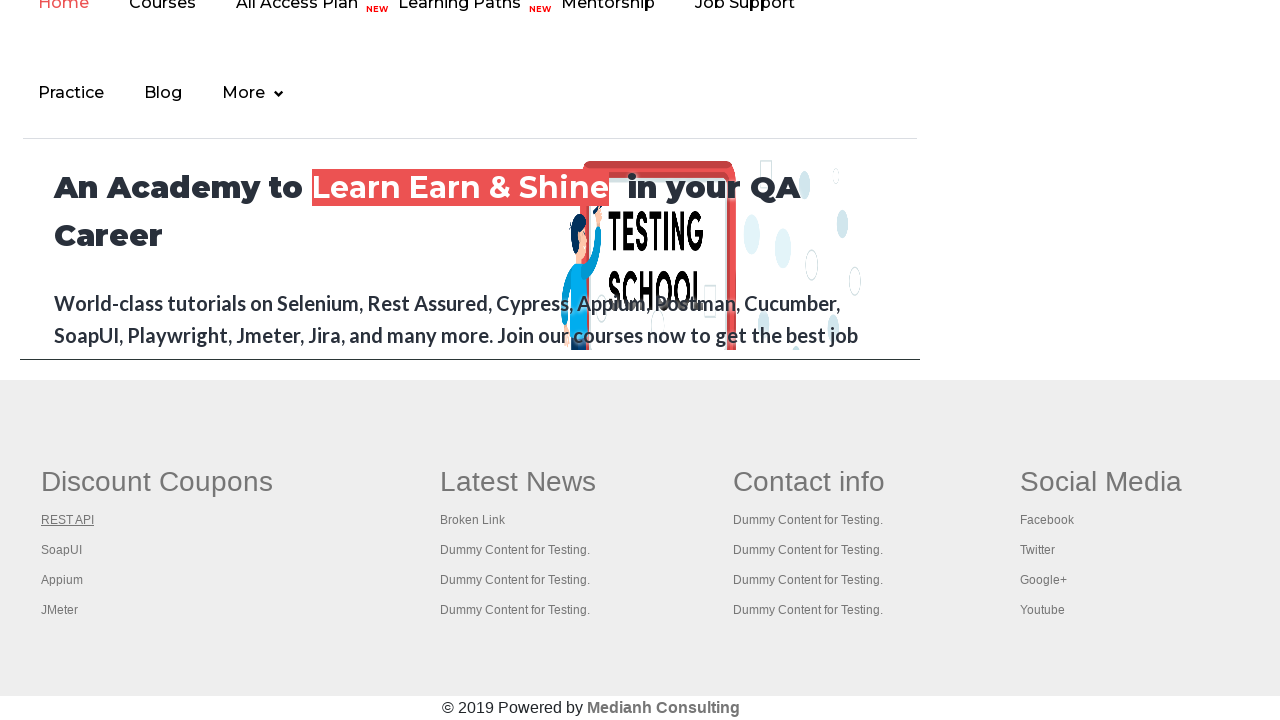

Ctrl+clicked first column link 3 to open in new tab at (62, 550) on #gf-BIG >> xpath=//tbody/tr/td[1]/ul >> a >> nth=2
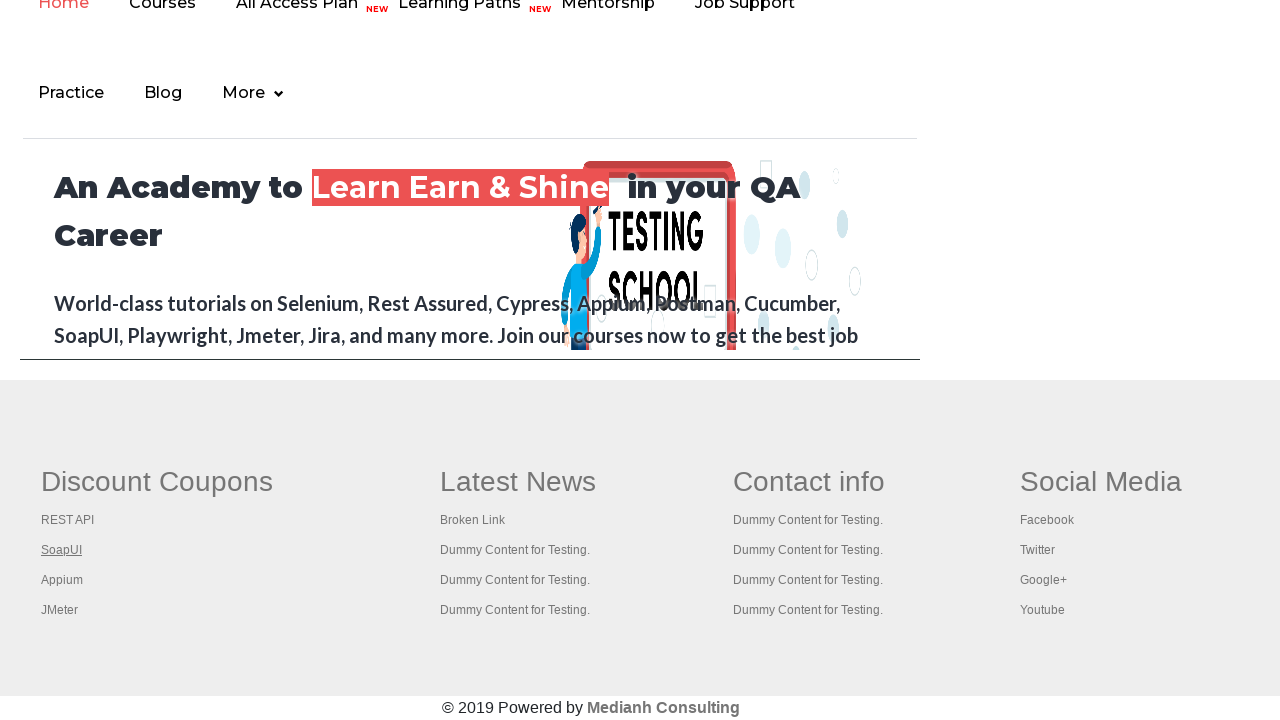

Waited 2 seconds for new tab to load after opening first column link 3
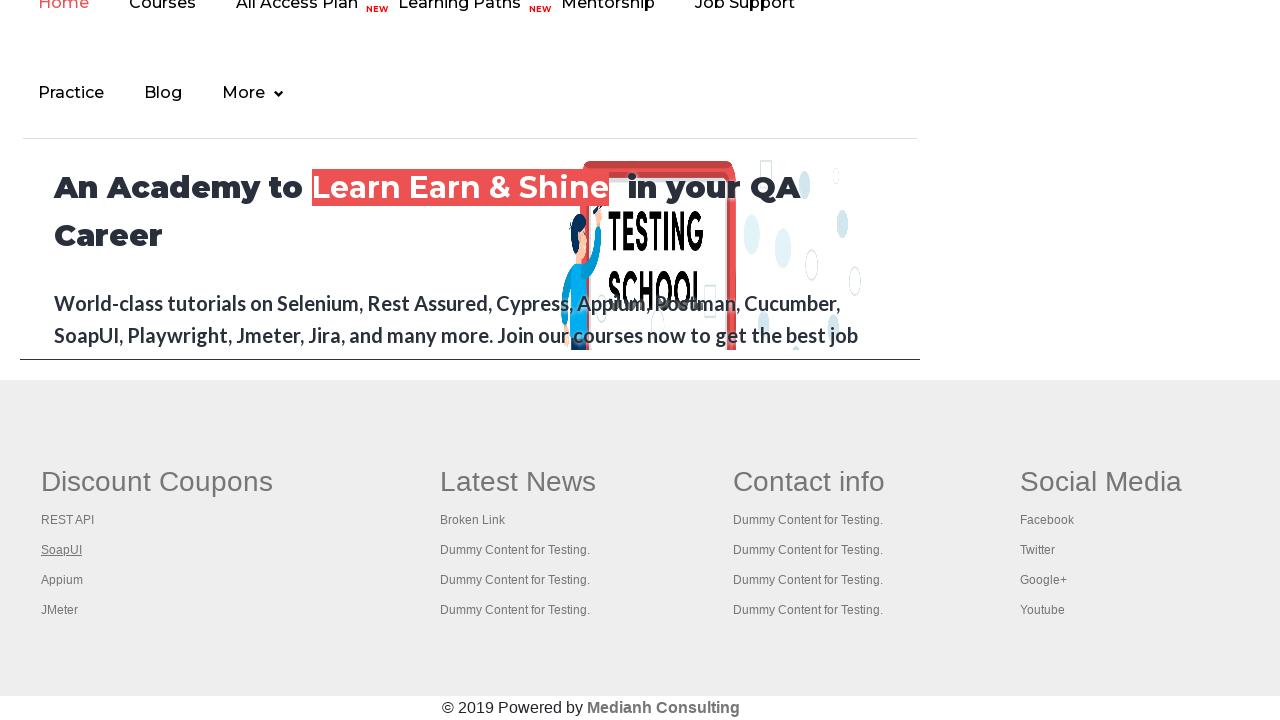

Ctrl+clicked first column link 4 to open in new tab at (62, 580) on #gf-BIG >> xpath=//tbody/tr/td[1]/ul >> a >> nth=3
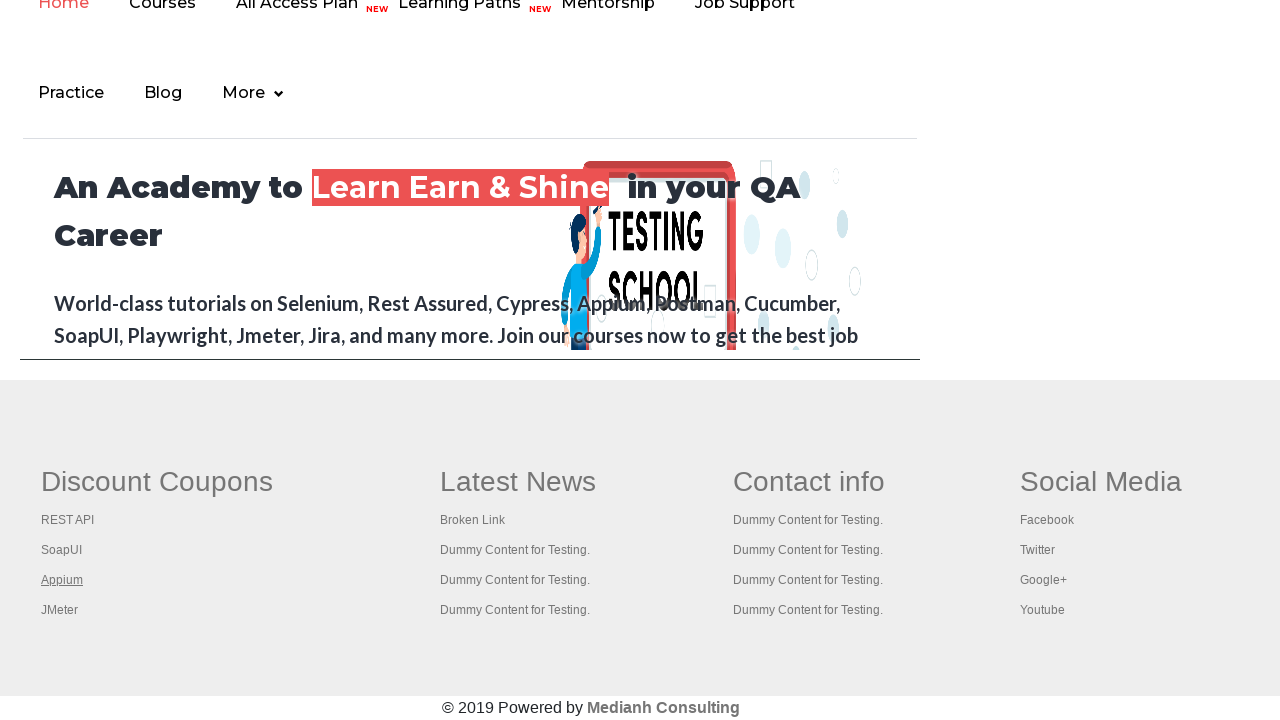

Waited 2 seconds for new tab to load after opening first column link 4
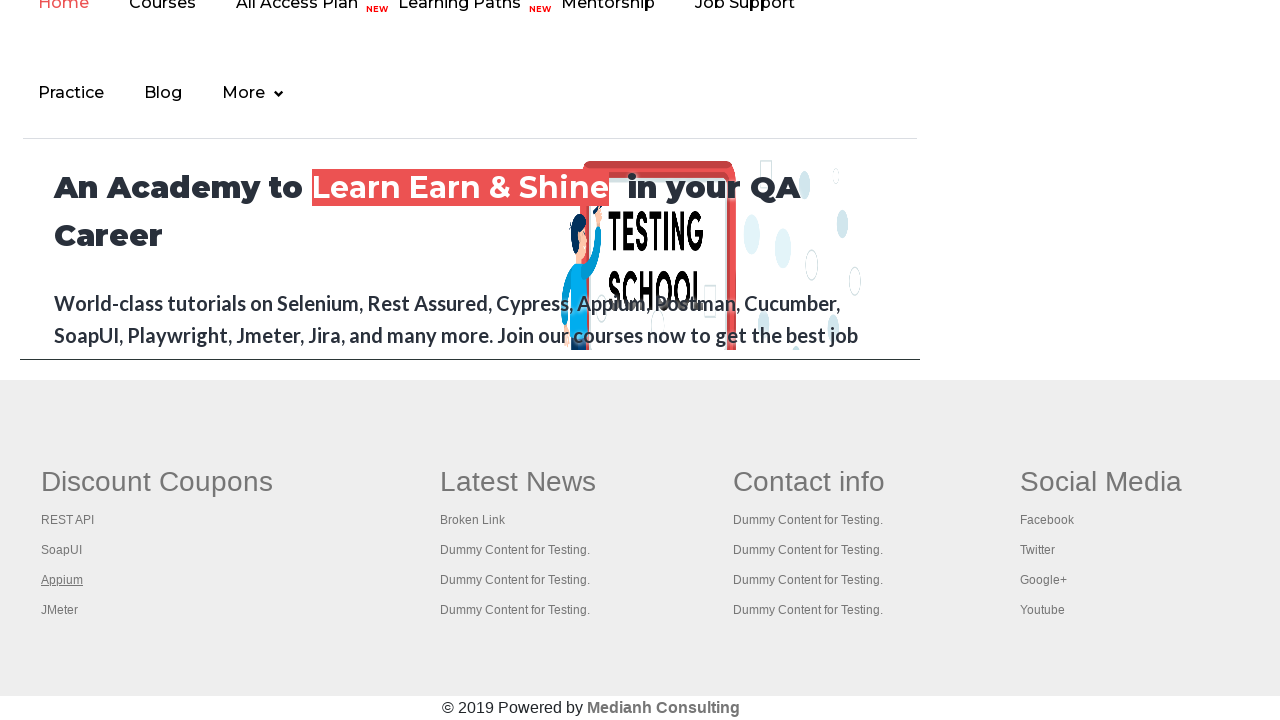

Ctrl+clicked first column link 5 to open in new tab at (60, 610) on #gf-BIG >> xpath=//tbody/tr/td[1]/ul >> a >> nth=4
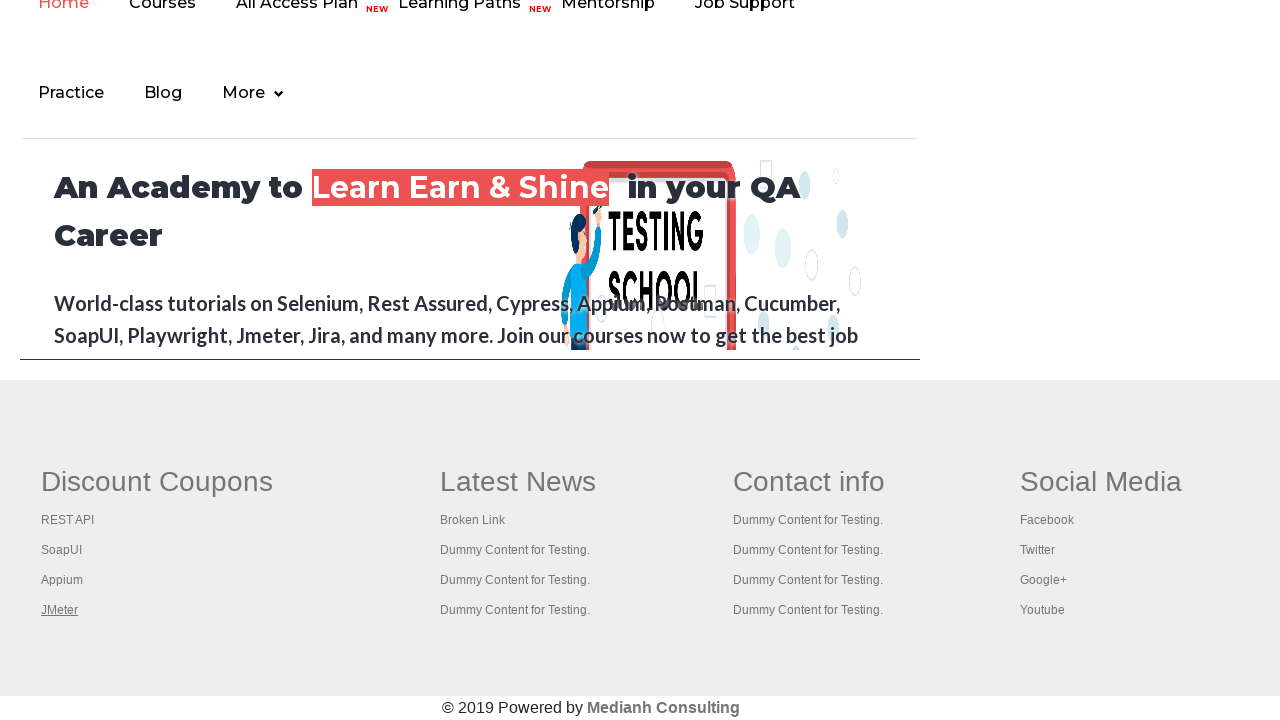

Waited 2 seconds for new tab to load after opening first column link 5
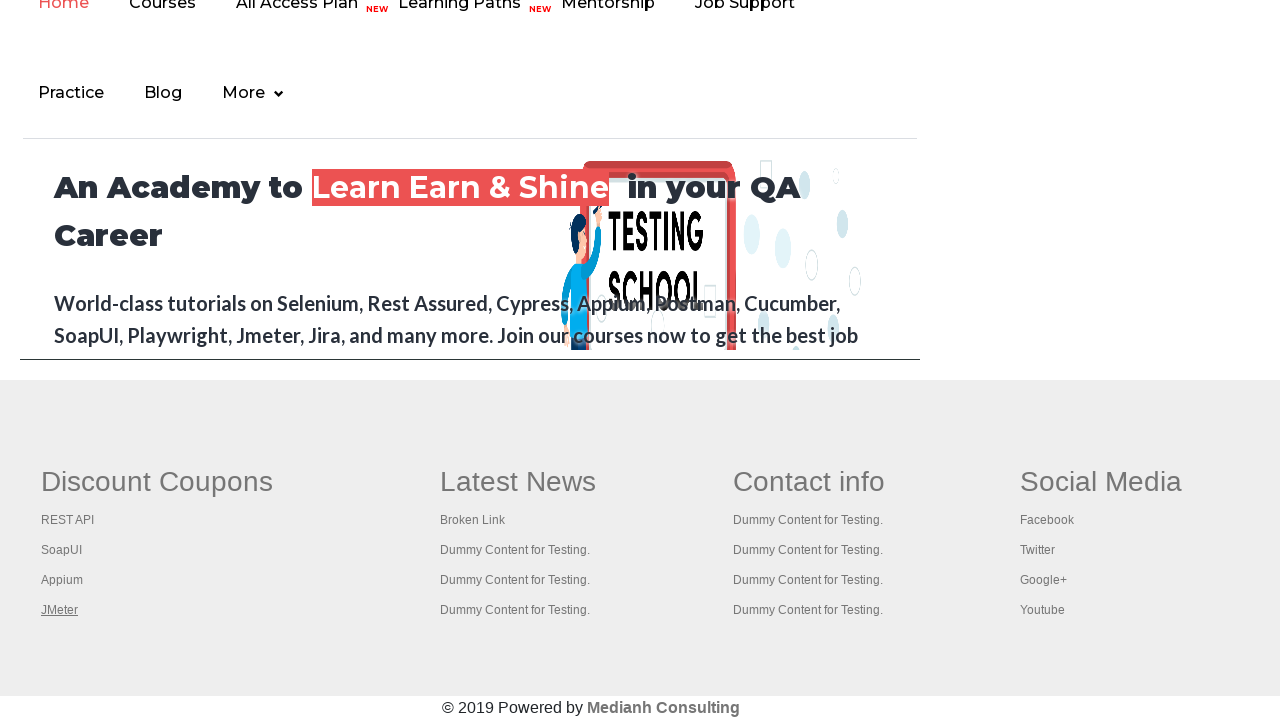

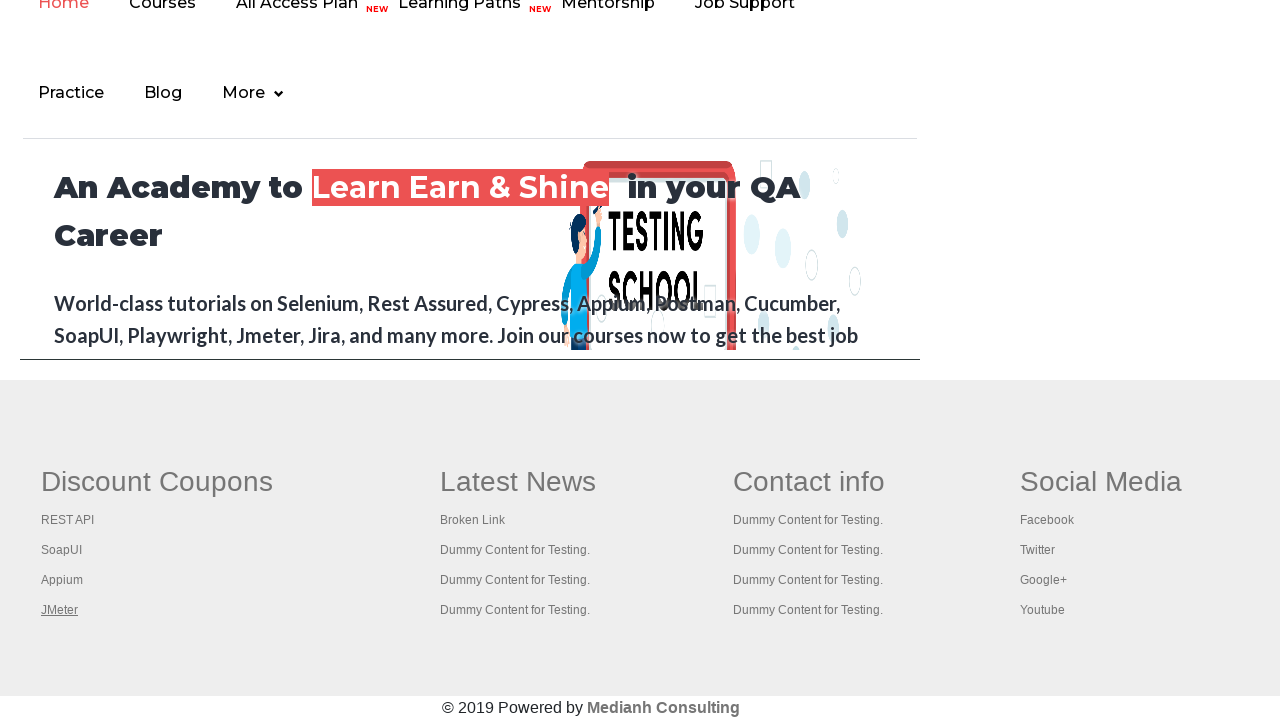